Tests filtering to display only active (incomplete) todo items

Starting URL: https://demo.playwright.dev/todomvc

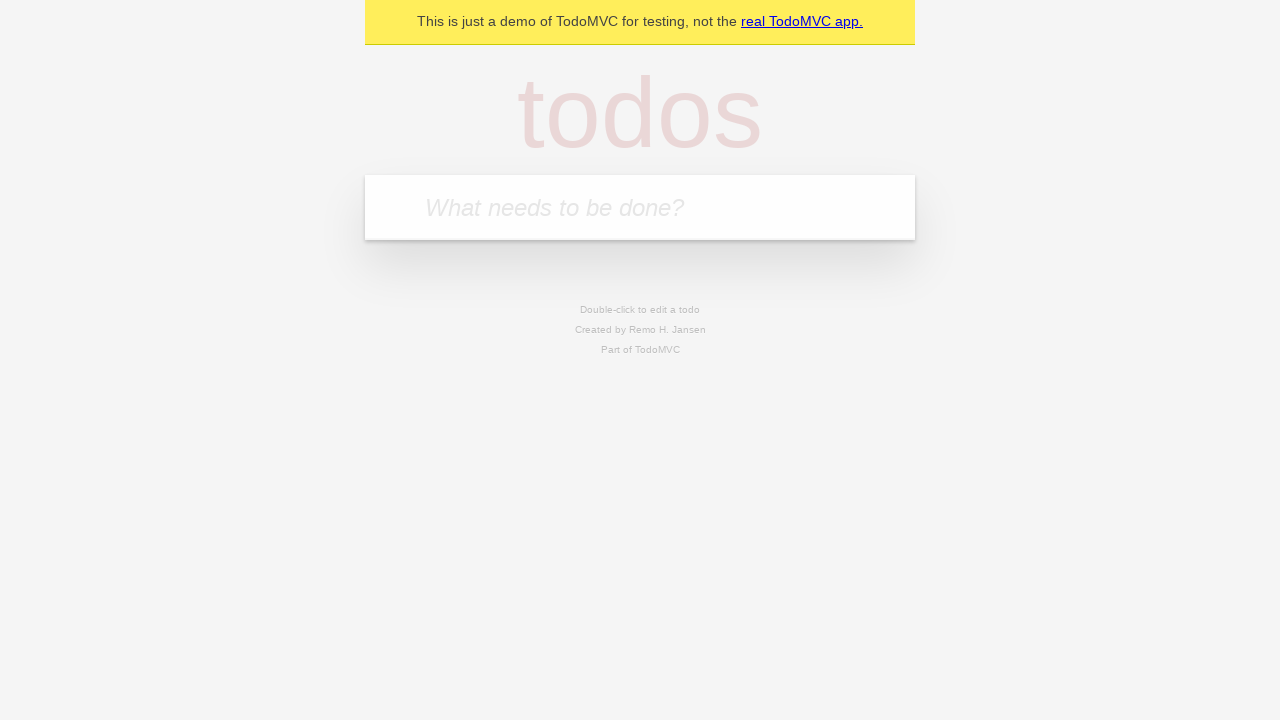

Filled first todo item 'buy some cheese' on .new-todo
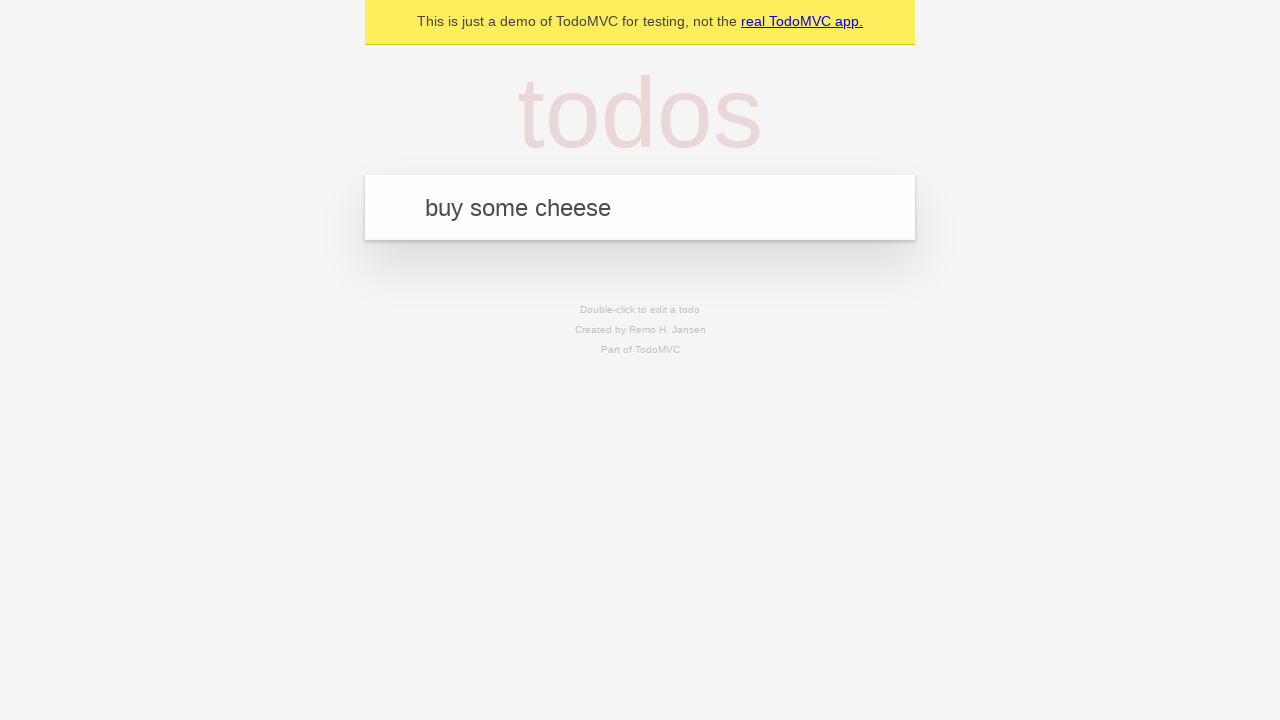

Pressed Enter to add first todo item on .new-todo
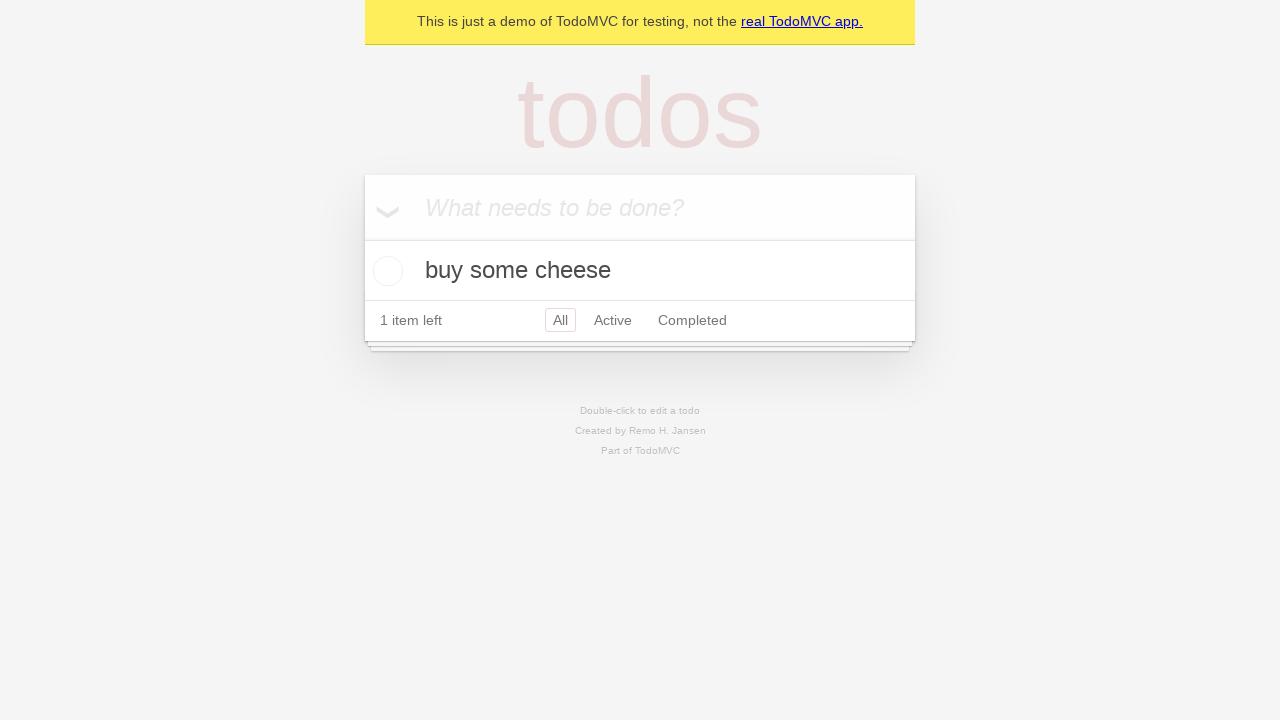

Filled second todo item 'feed the cat' on .new-todo
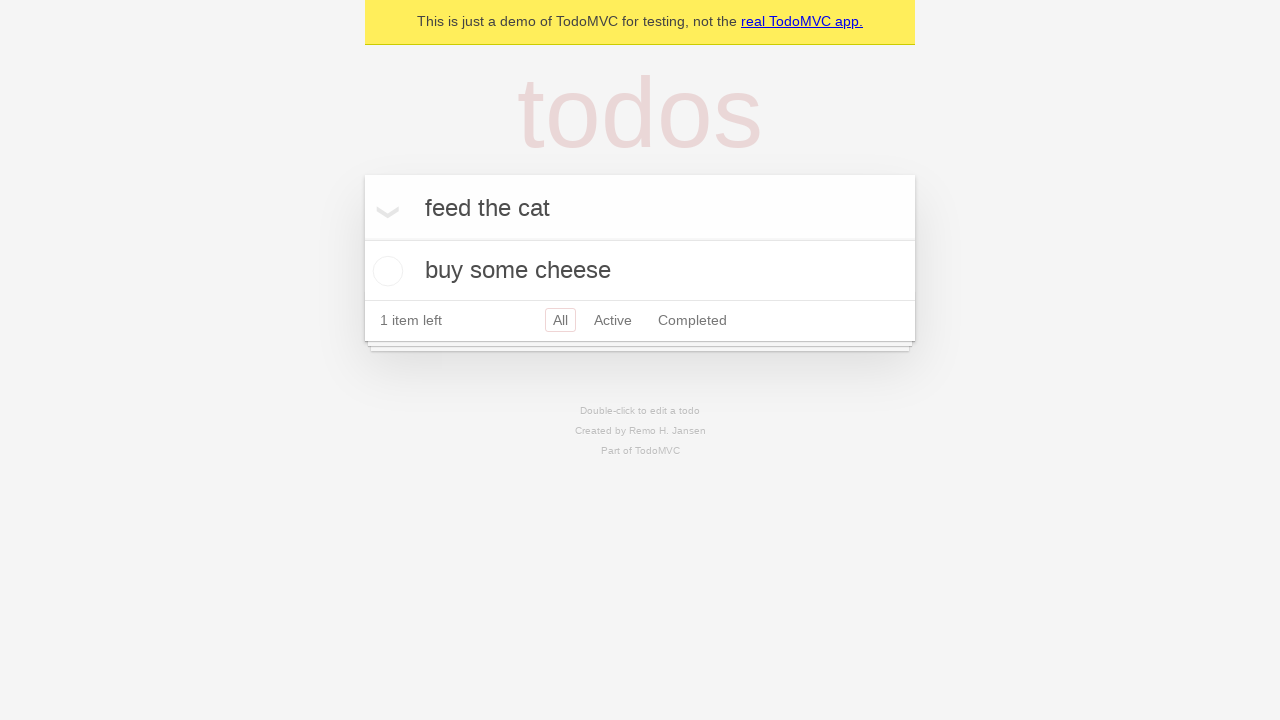

Pressed Enter to add second todo item on .new-todo
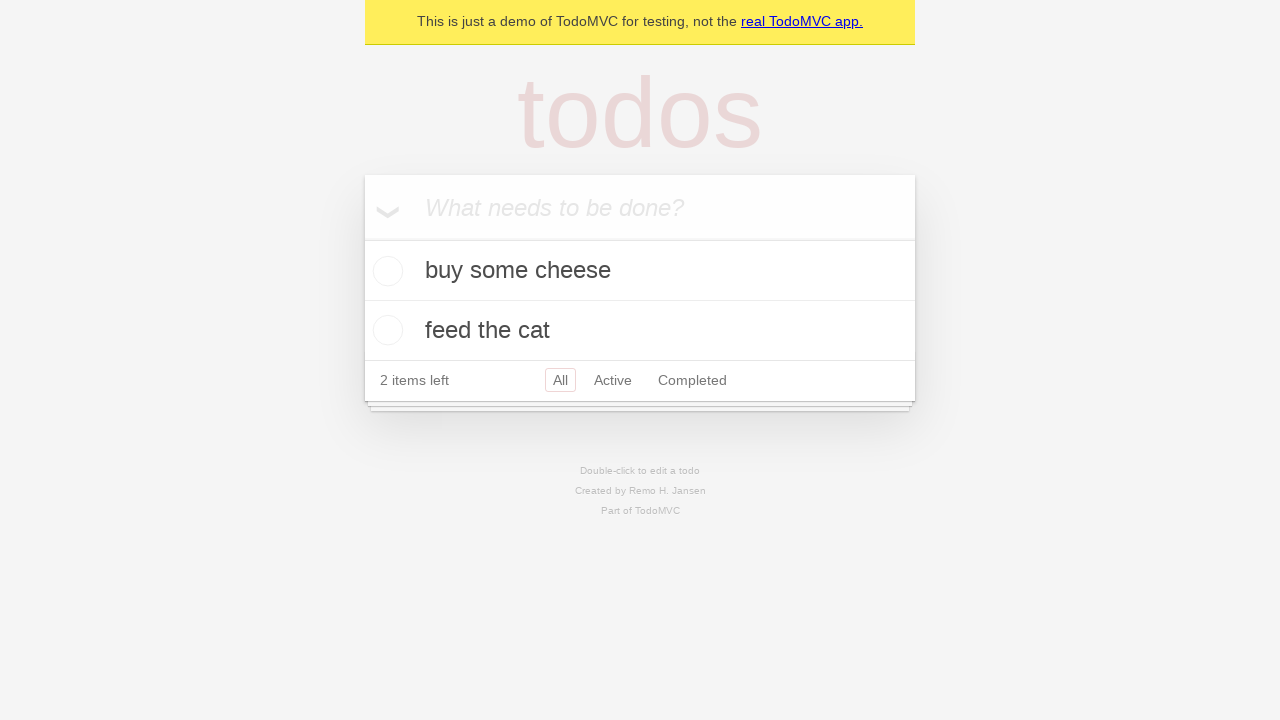

Filled third todo item 'book a doctors appointment' on .new-todo
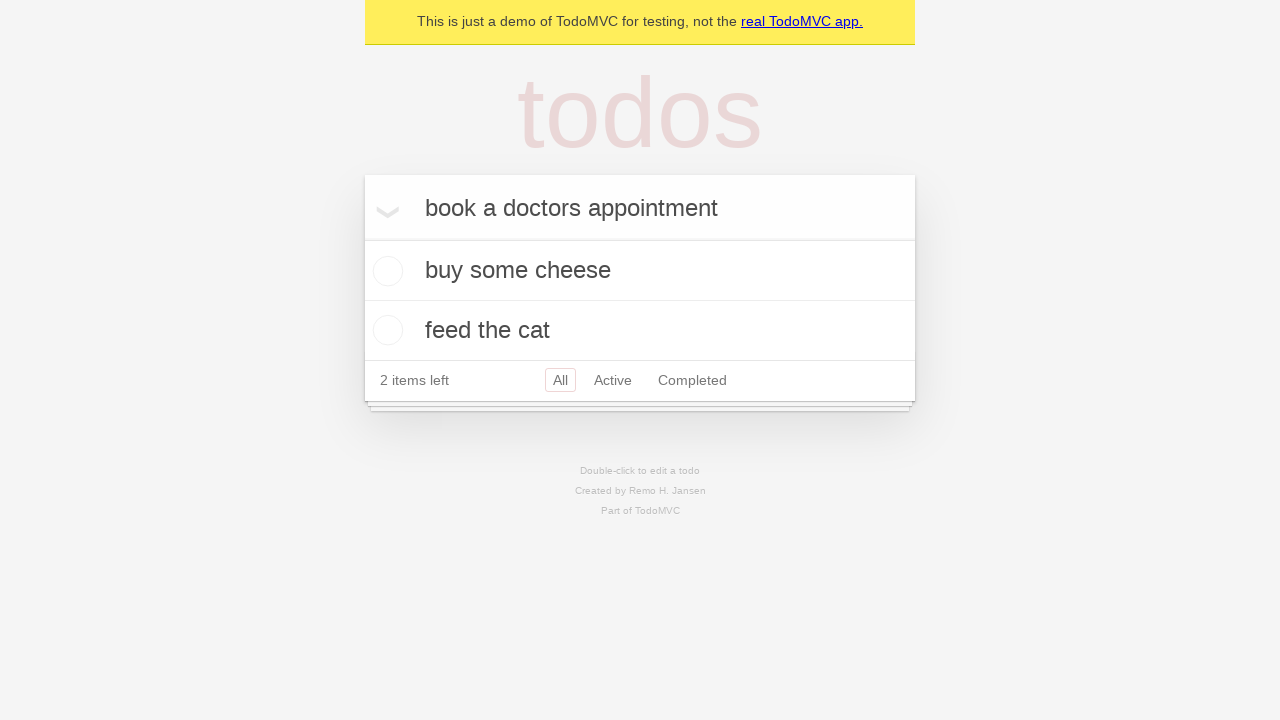

Pressed Enter to add third todo item on .new-todo
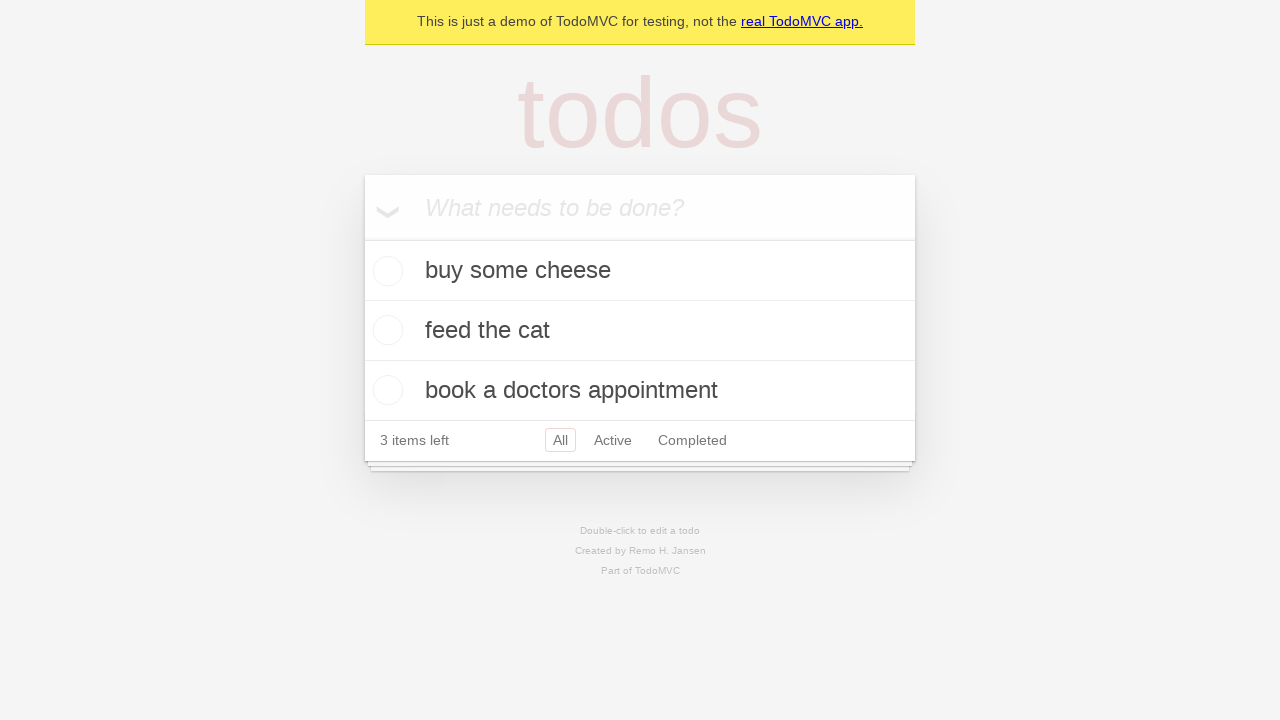

Checked second todo item to mark it as complete at (385, 330) on .todo-list li .toggle >> nth=1
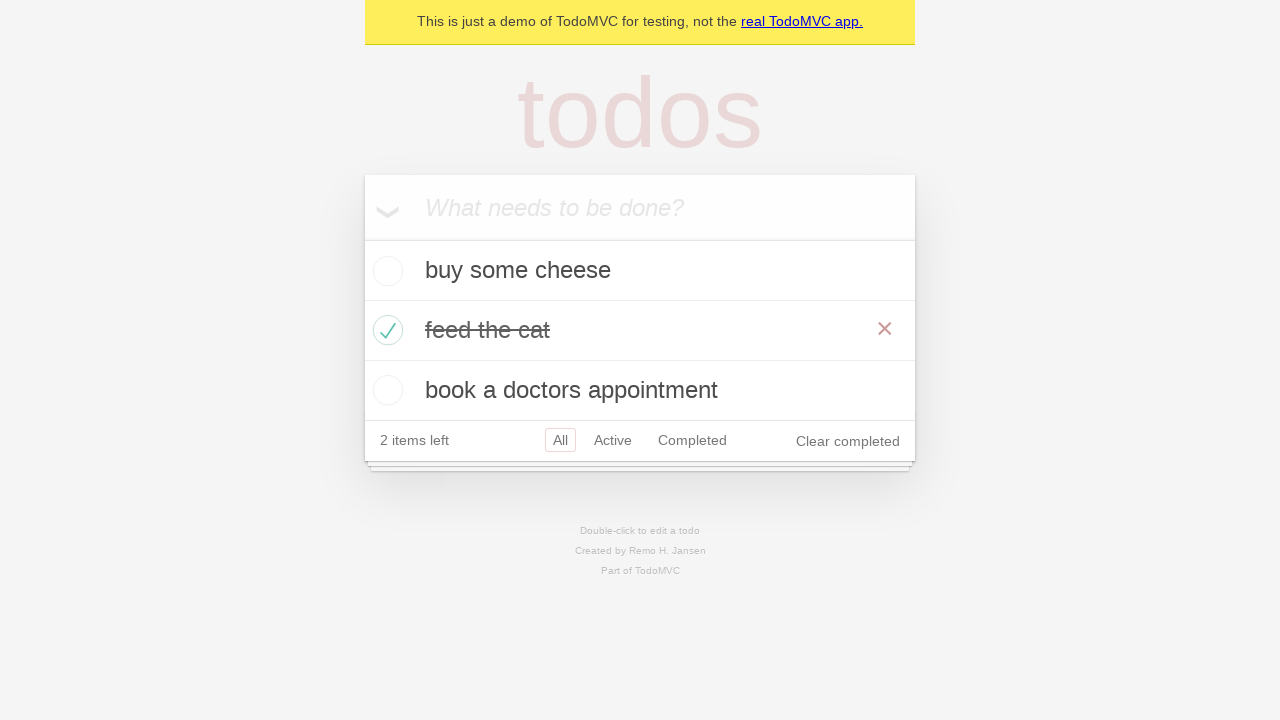

Clicked Active filter to display only incomplete items at (613, 440) on .filters >> text=Active
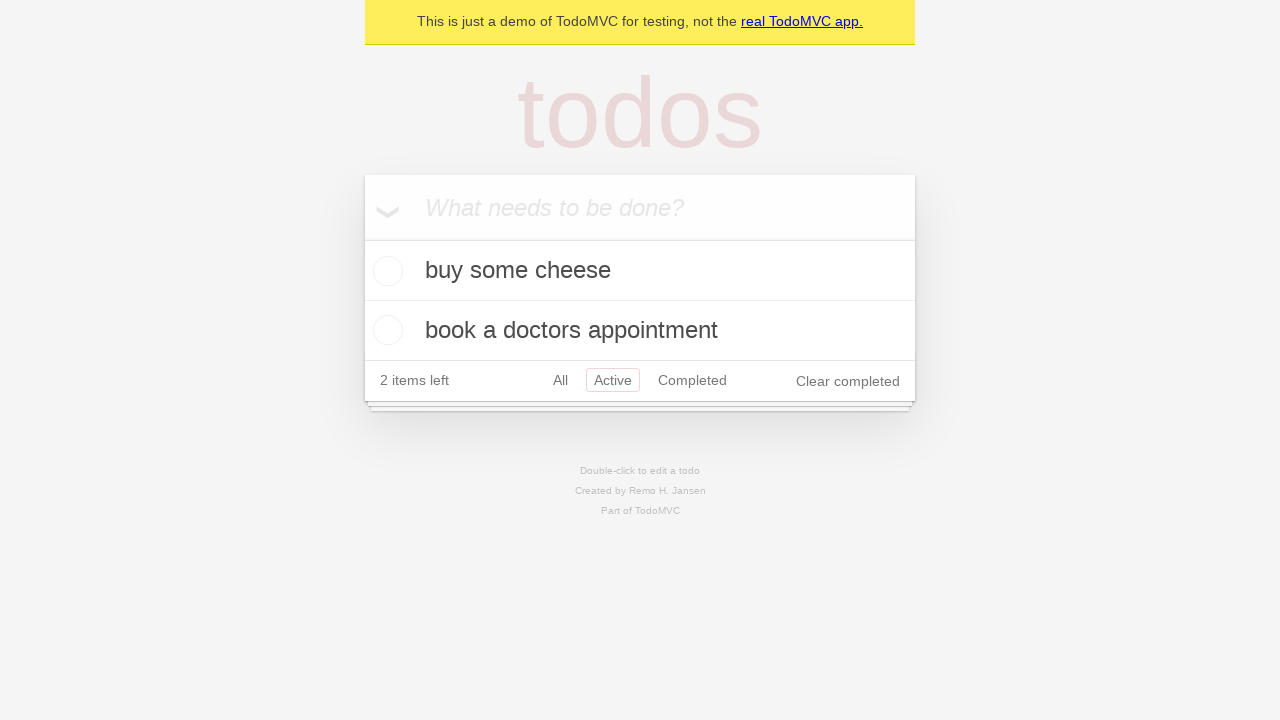

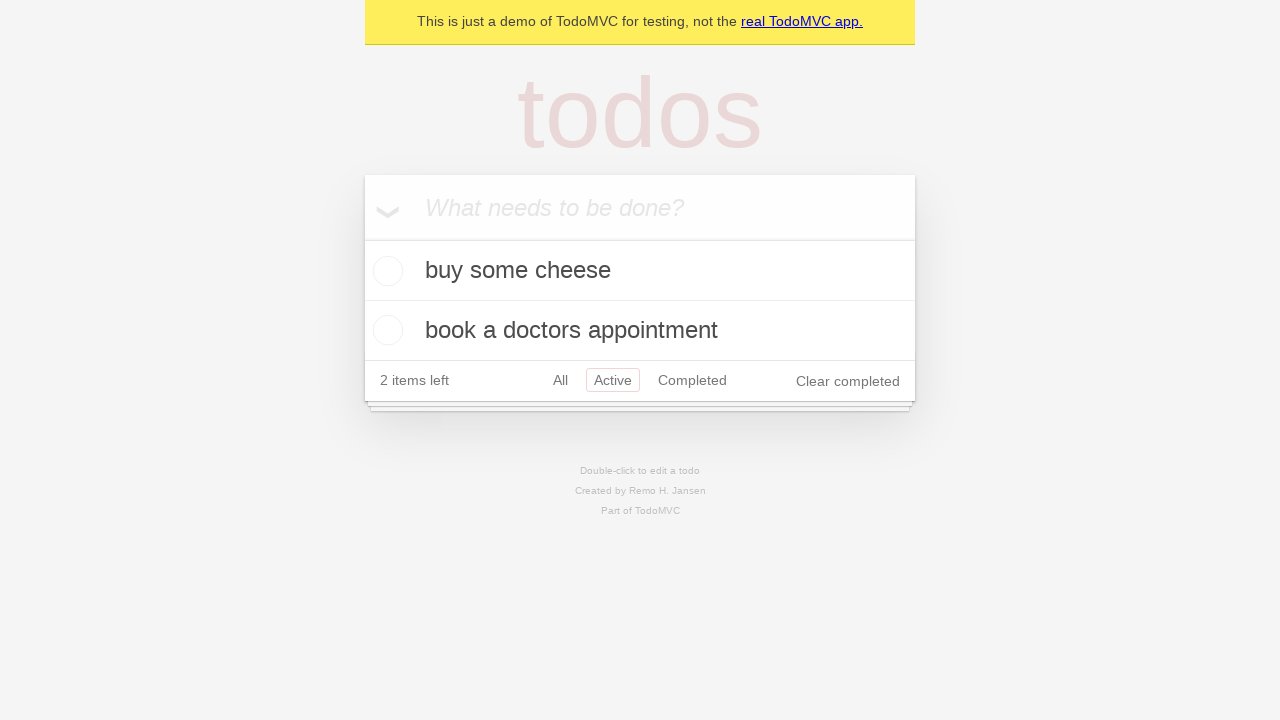